Tests dynamic loading functionality by clicking a Start button and waiting for a hidden element to become visible

Starting URL: http://the-internet.herokuapp.com/dynamic_loading/1

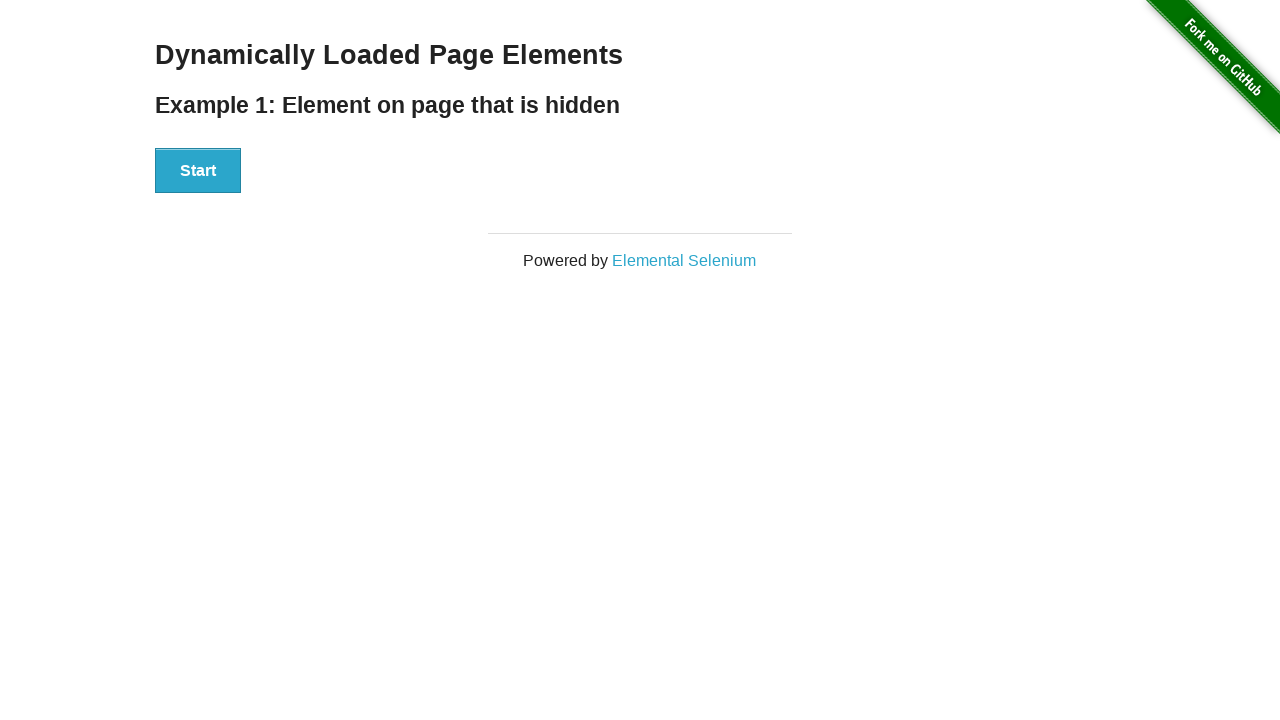

Clicked the Start button to trigger dynamic loading at (198, 171) on xpath=//button[contains(text(),'Start')]
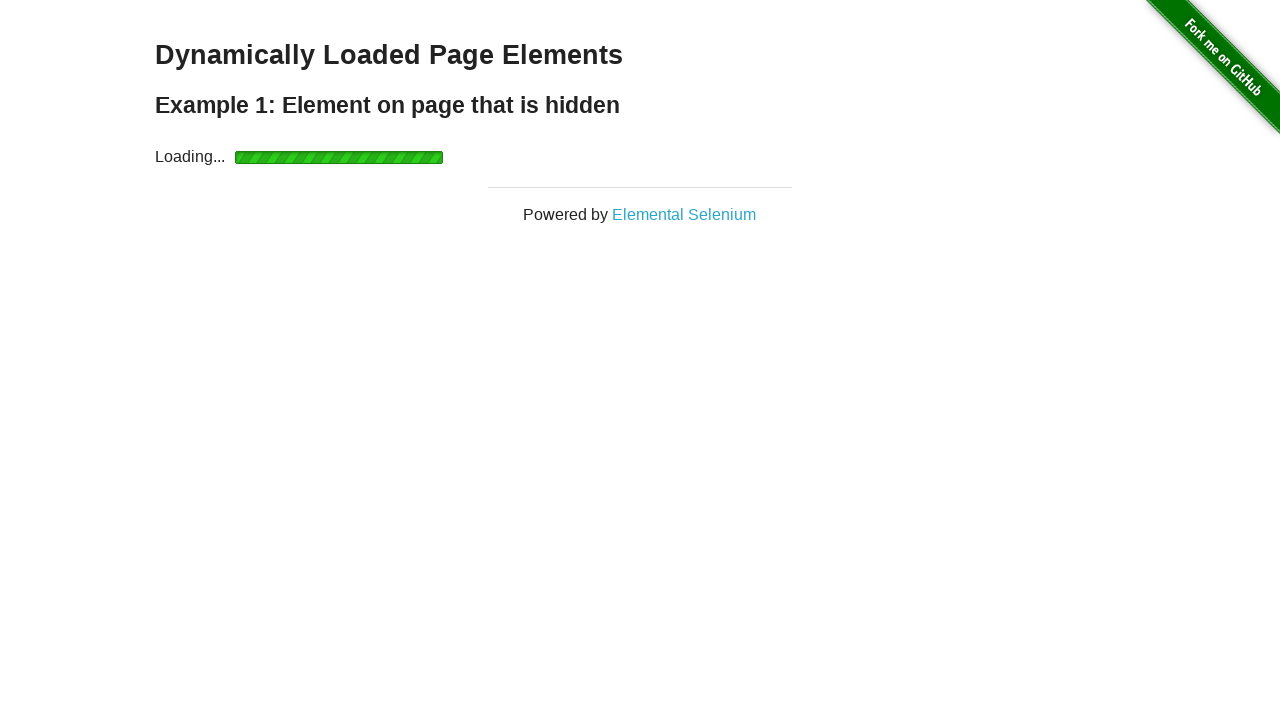

Waited for 'Hello World!' element to become visible after dynamic loading
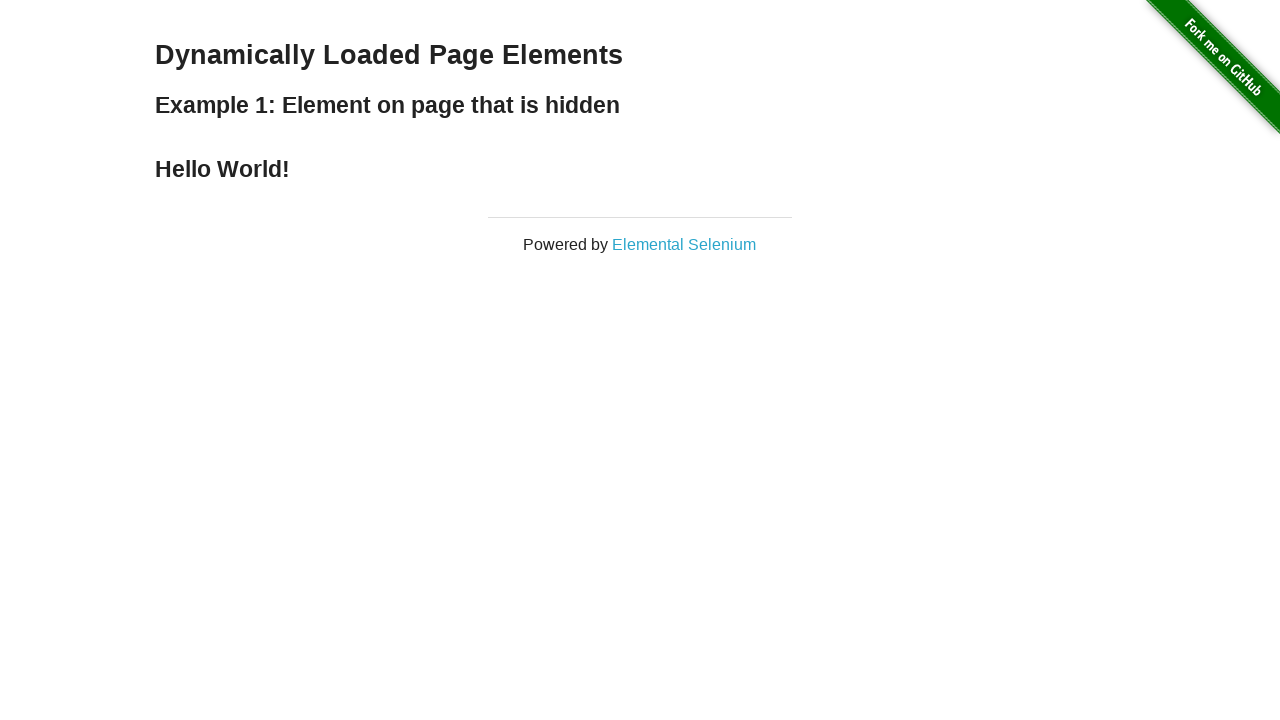

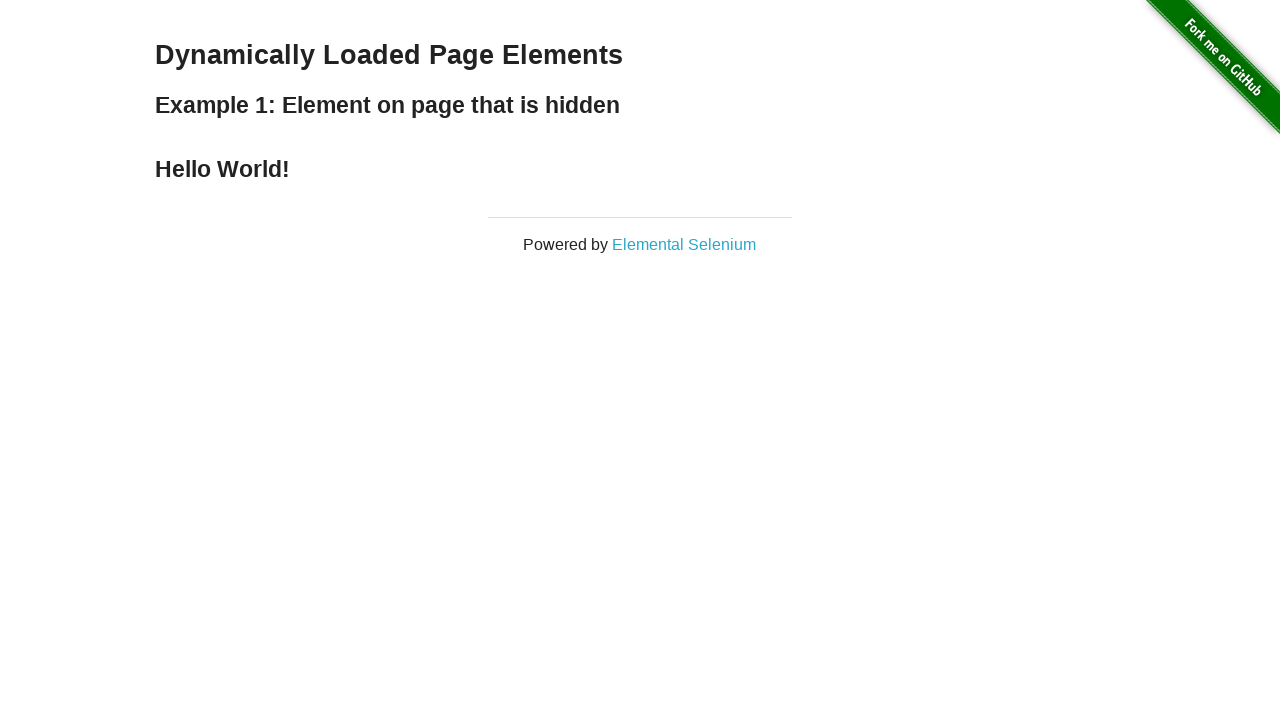